Tests the forgot password form by entering an email address and submitting the form to request a password reset.

Starting URL: http://the-internet.herokuapp.com/forgot_password

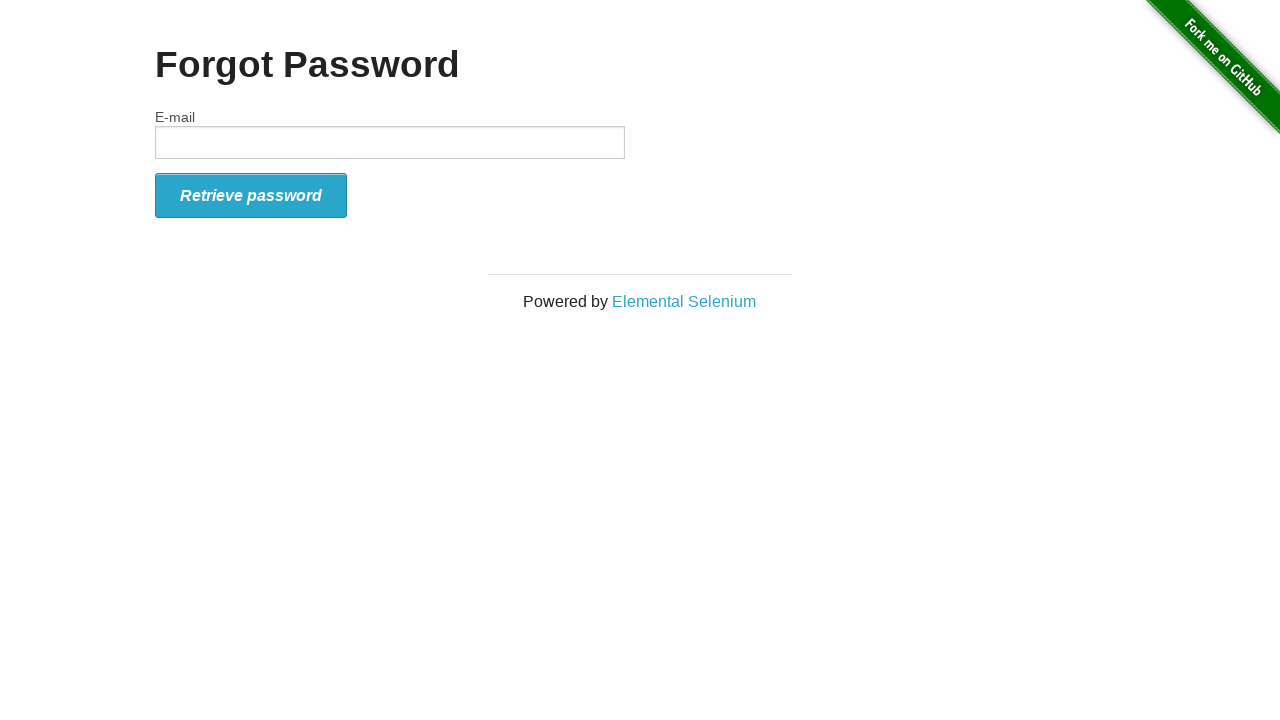

Filled email field with 'testuser_reset@example.com' on #email
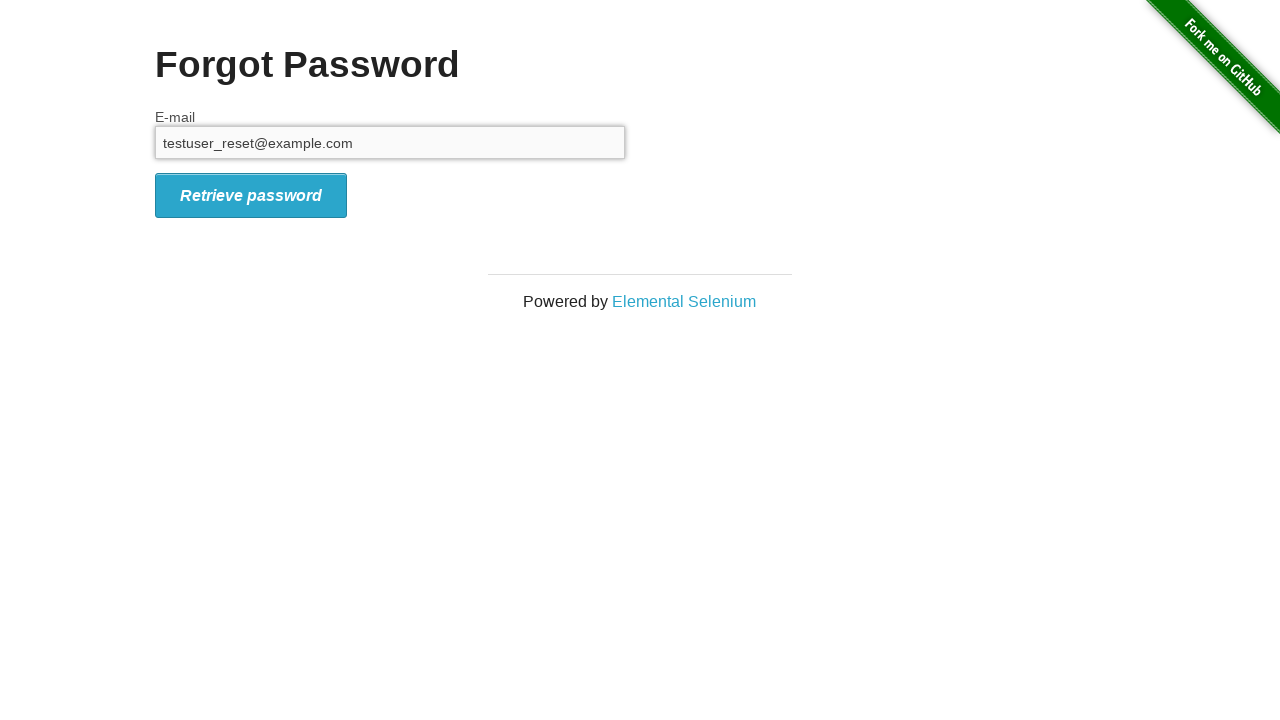

Clicked submit button to request password reset at (251, 195) on #form_submit
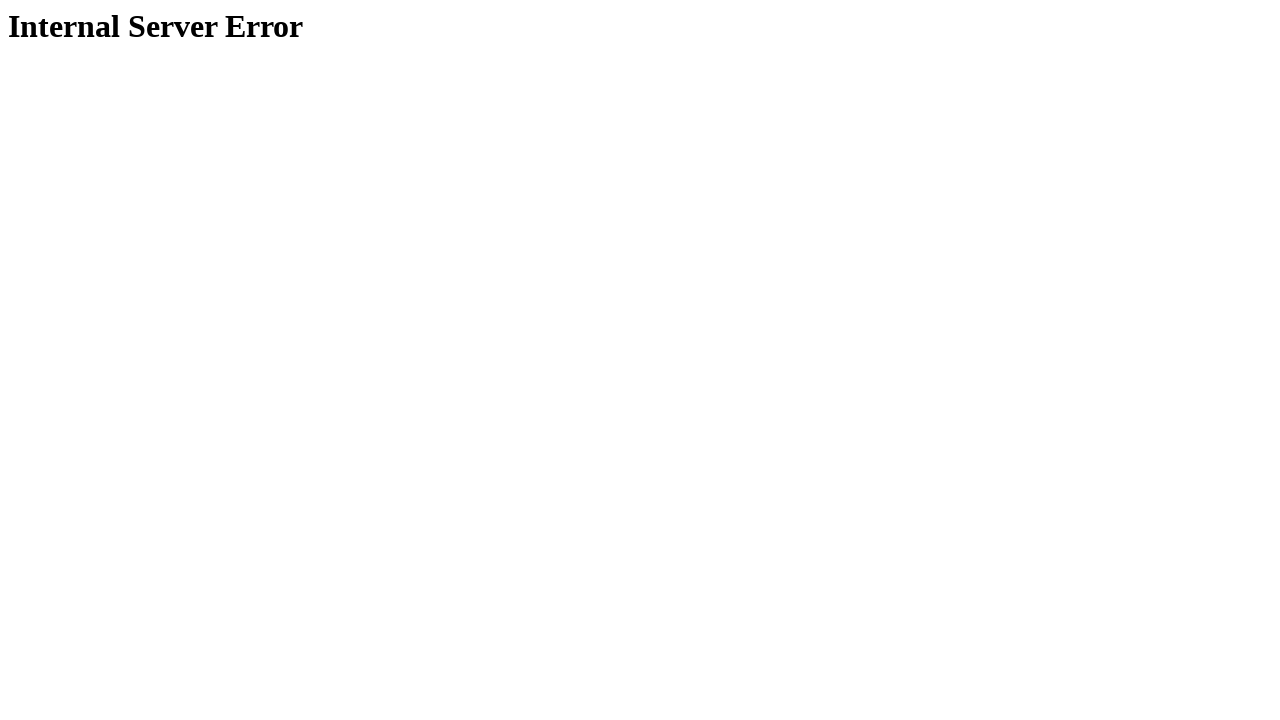

Page loaded and network idle - password reset request completed
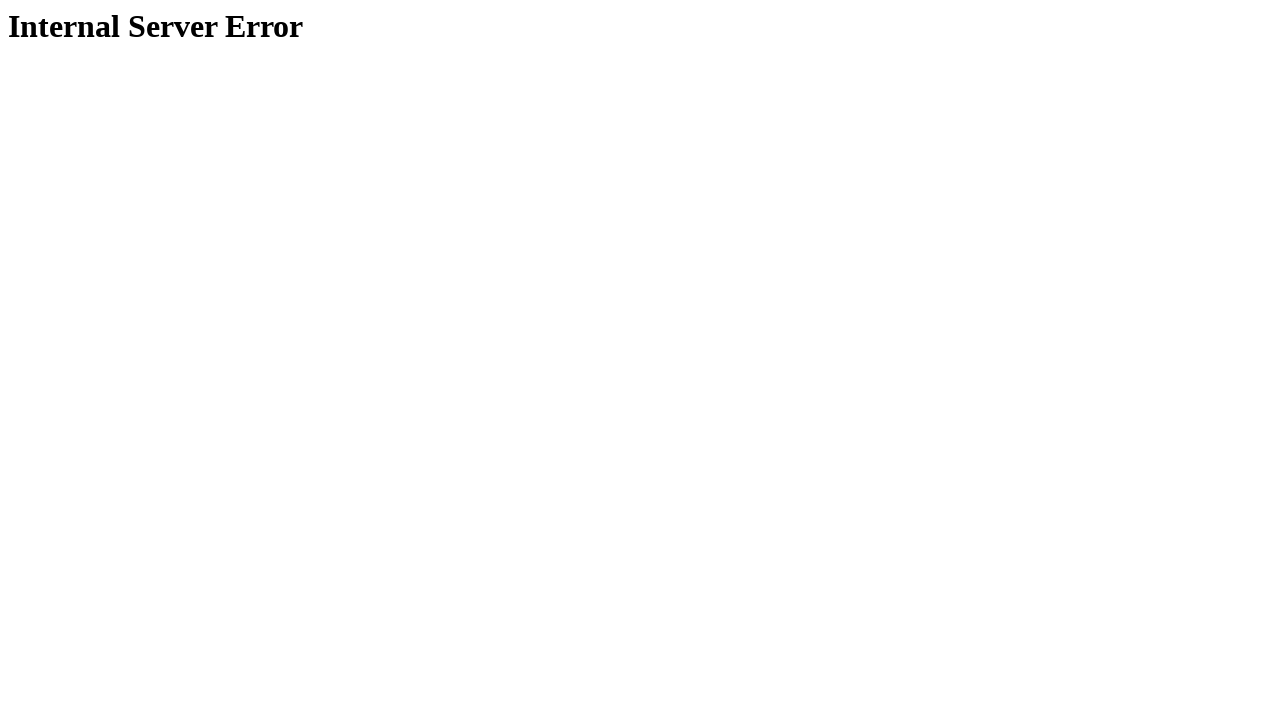

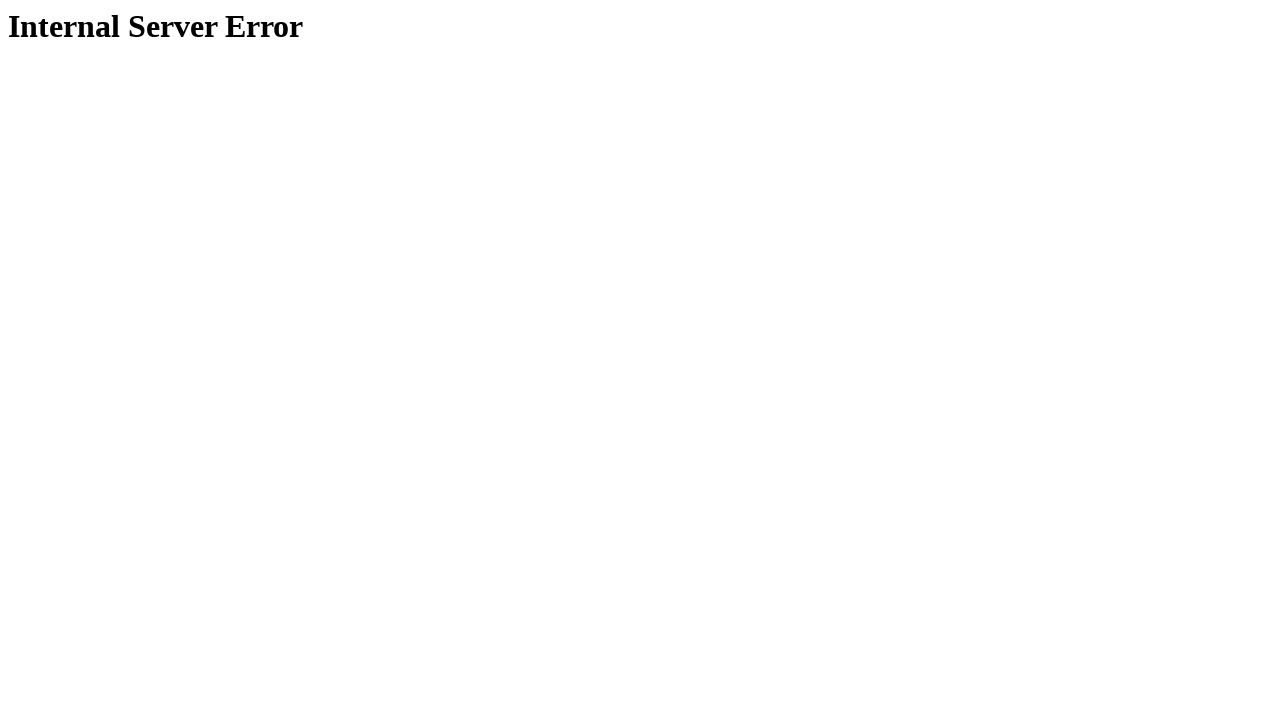